Tests different mouse interaction methods including double-click, right-click, and regular click on buttons

Starting URL: https://demoqa.com/buttons

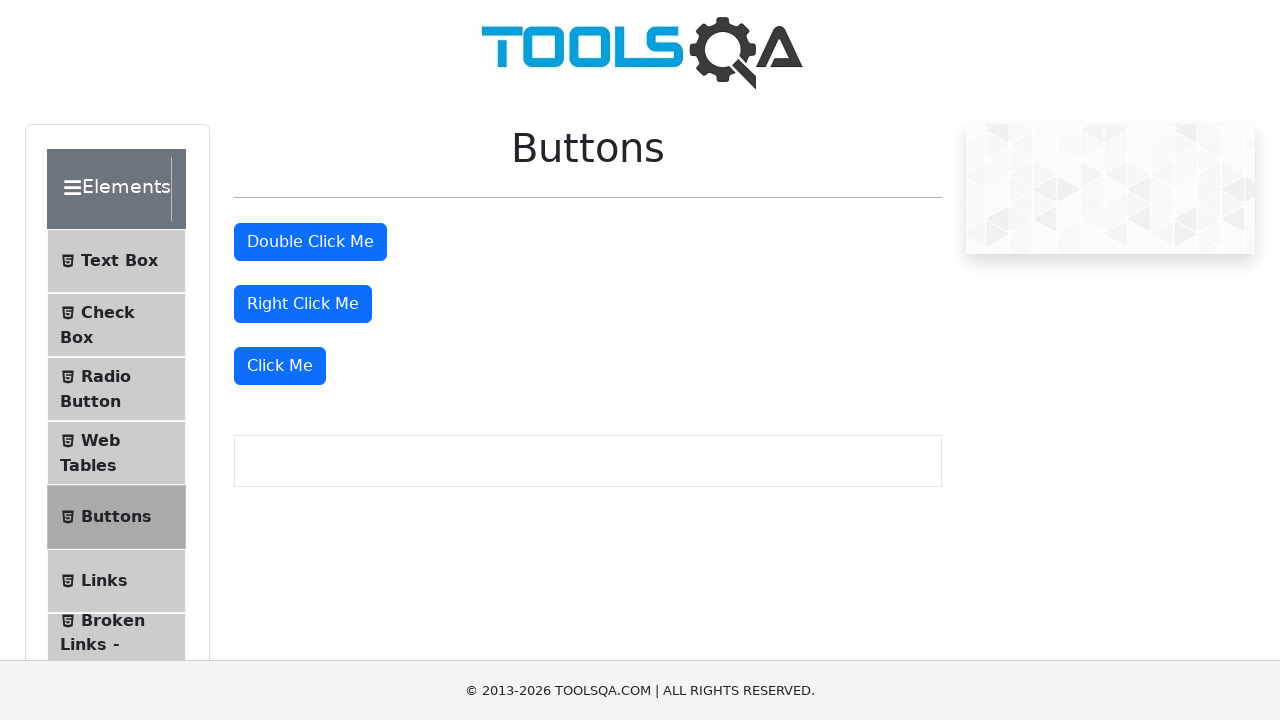

Double-clicked the double-click button at (310, 242) on #doubleClickBtn
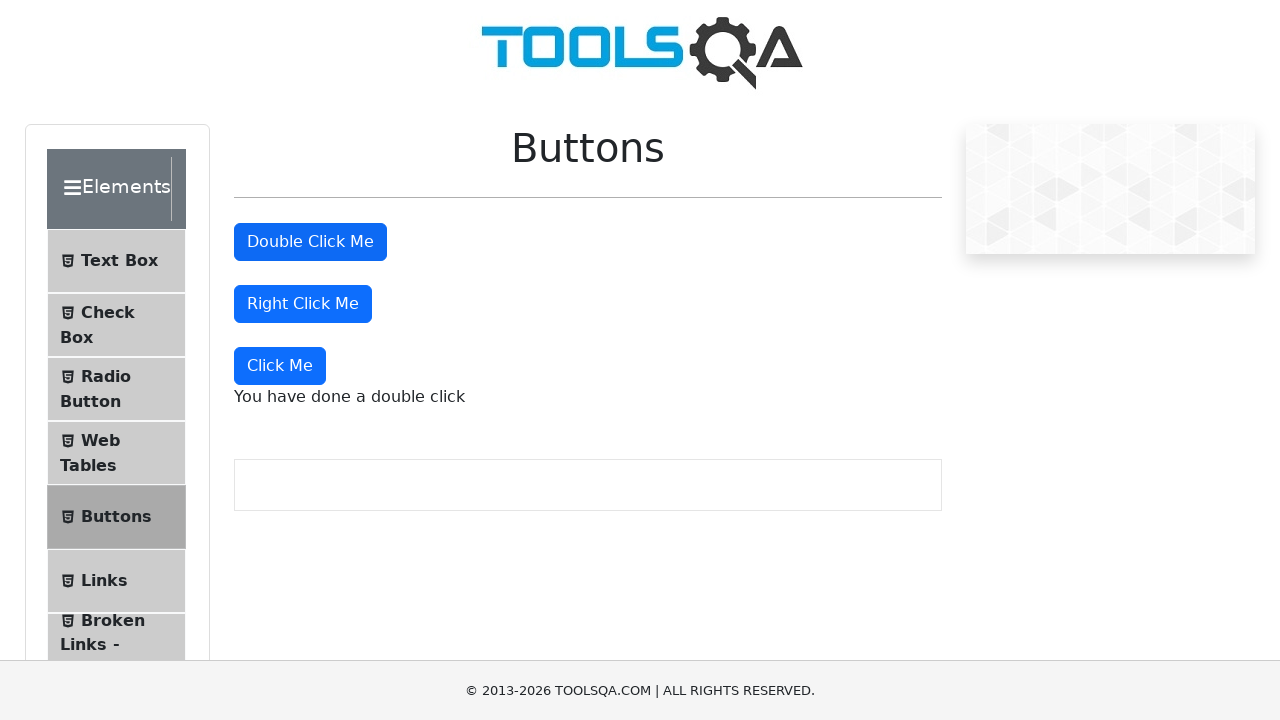

Right-clicked the right-click button at (303, 304) on #rightClickBtn
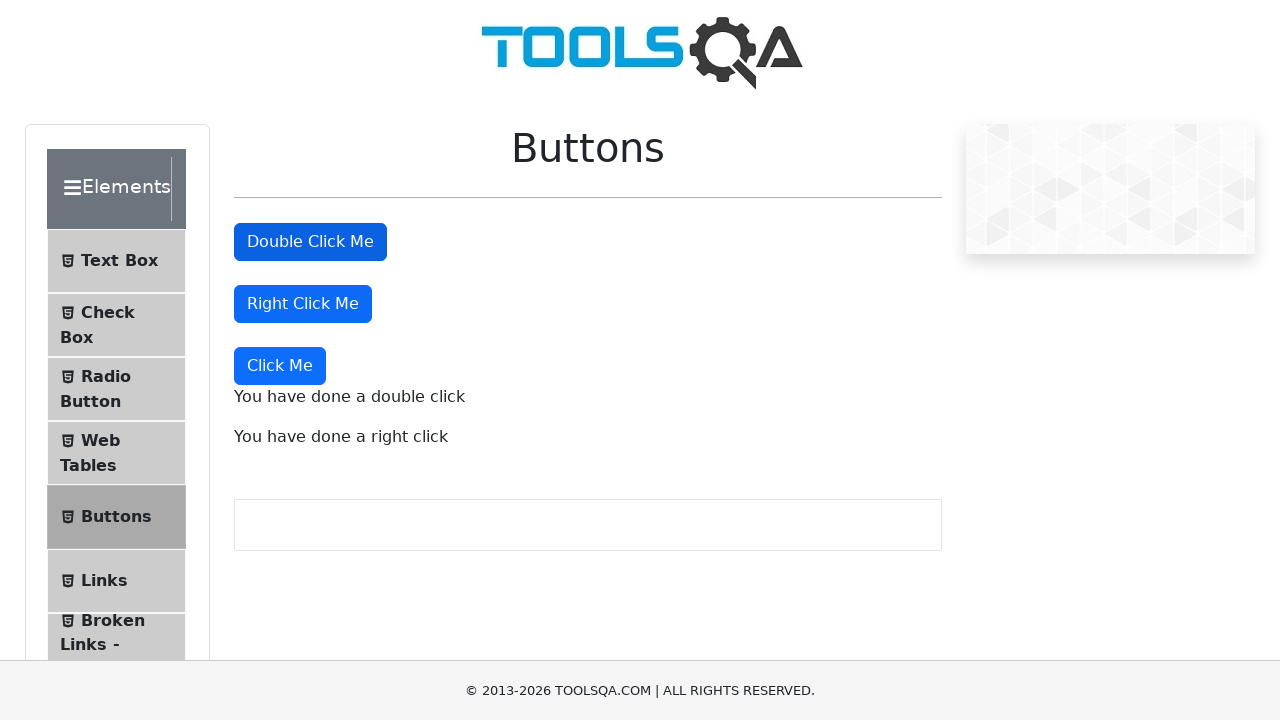

Clicked the regular click button at (280, 366) on xpath=//button[starts-with(text(),'Click Me')]
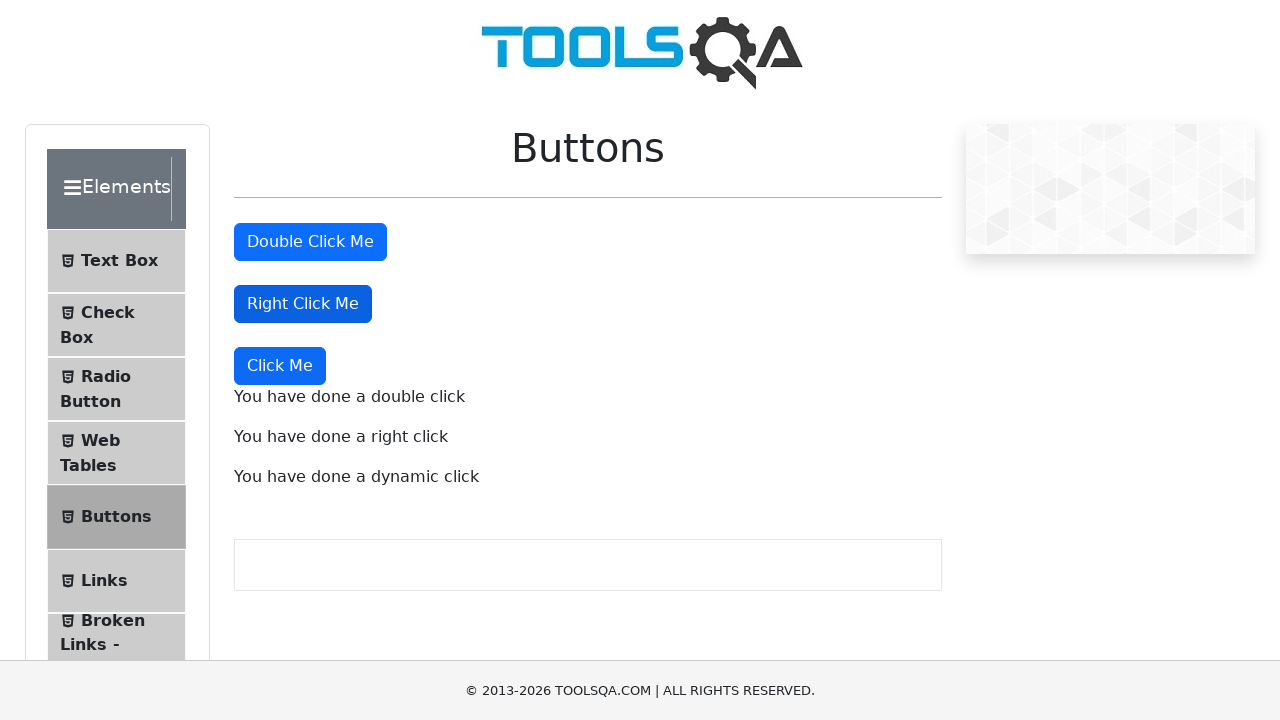

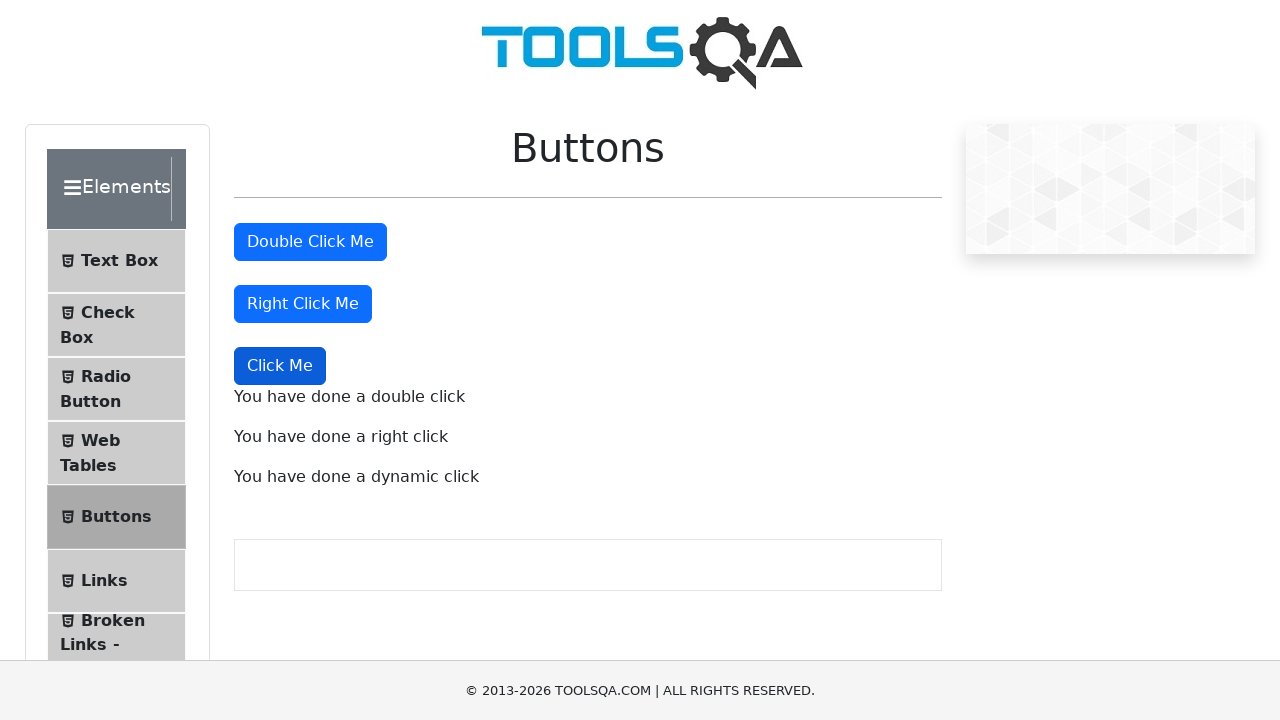